Tests iframe functionality by switching to an iframe, verifying content is displayed, switching back to parent frame, and verifying header text is visible

Starting URL: https://practice.cydeo.com/iframe

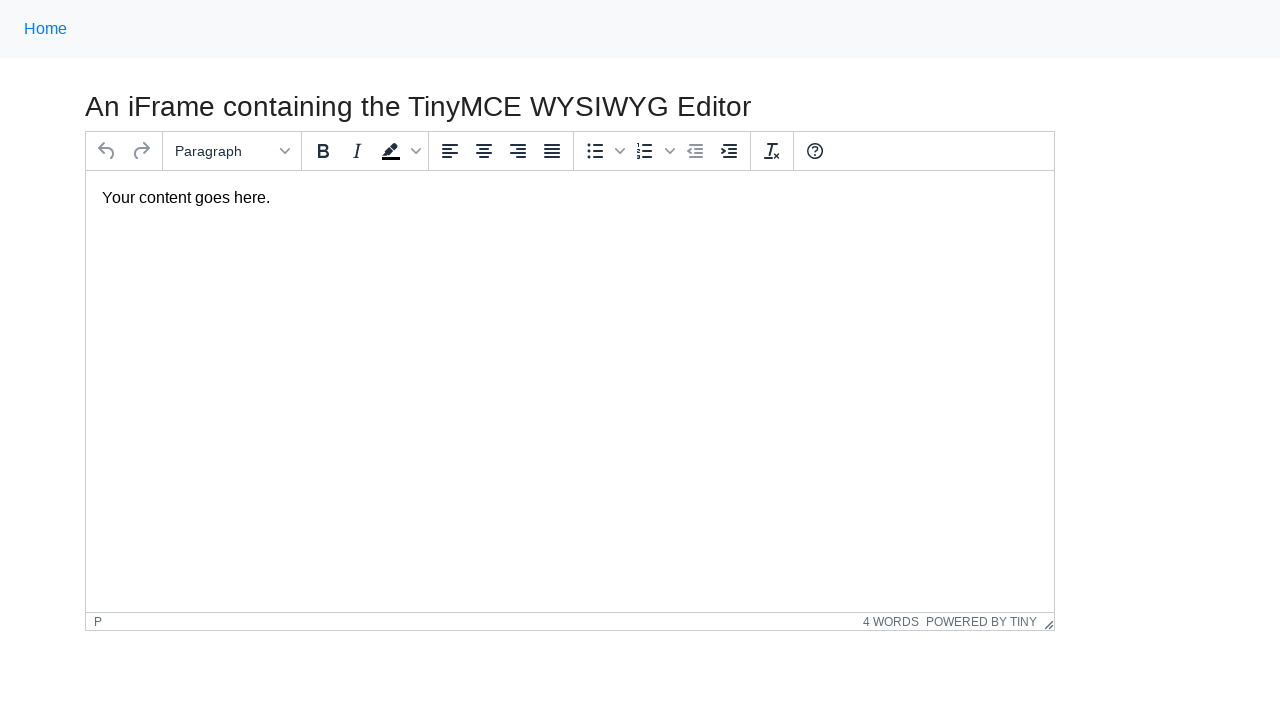

Navigated to iframe practice page
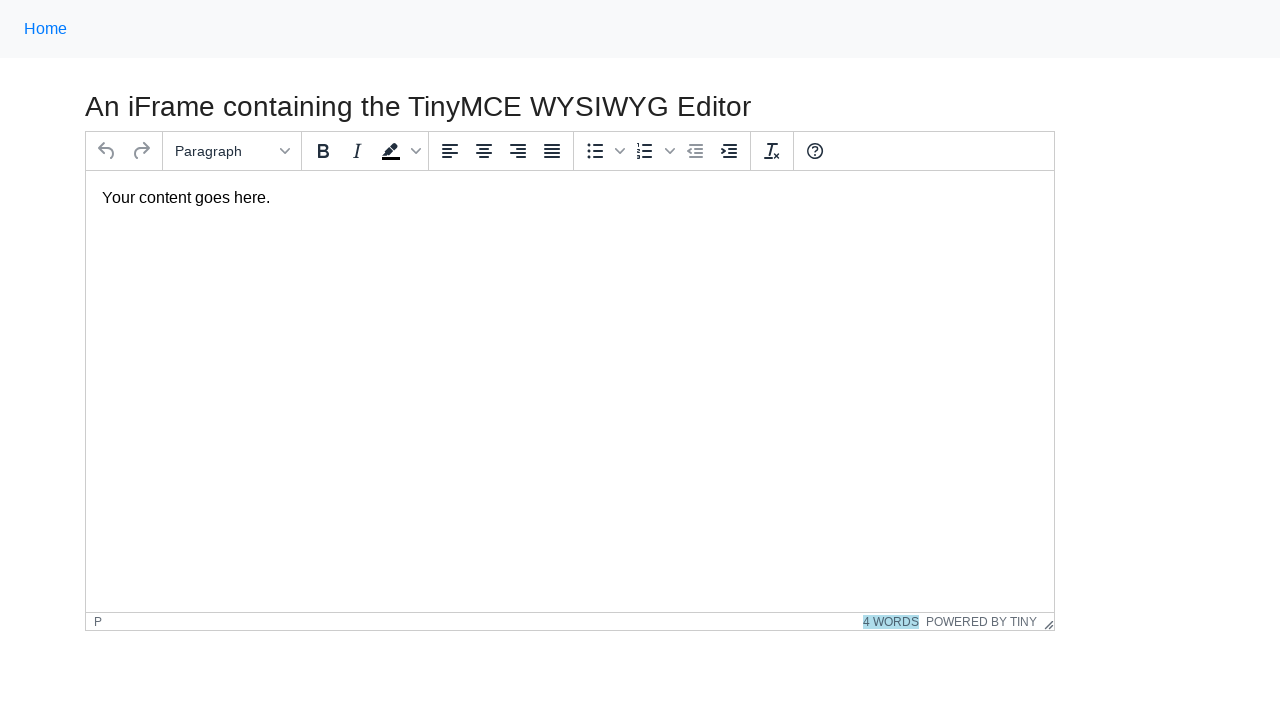

Located iframe element with id 'mce_0_ifr'
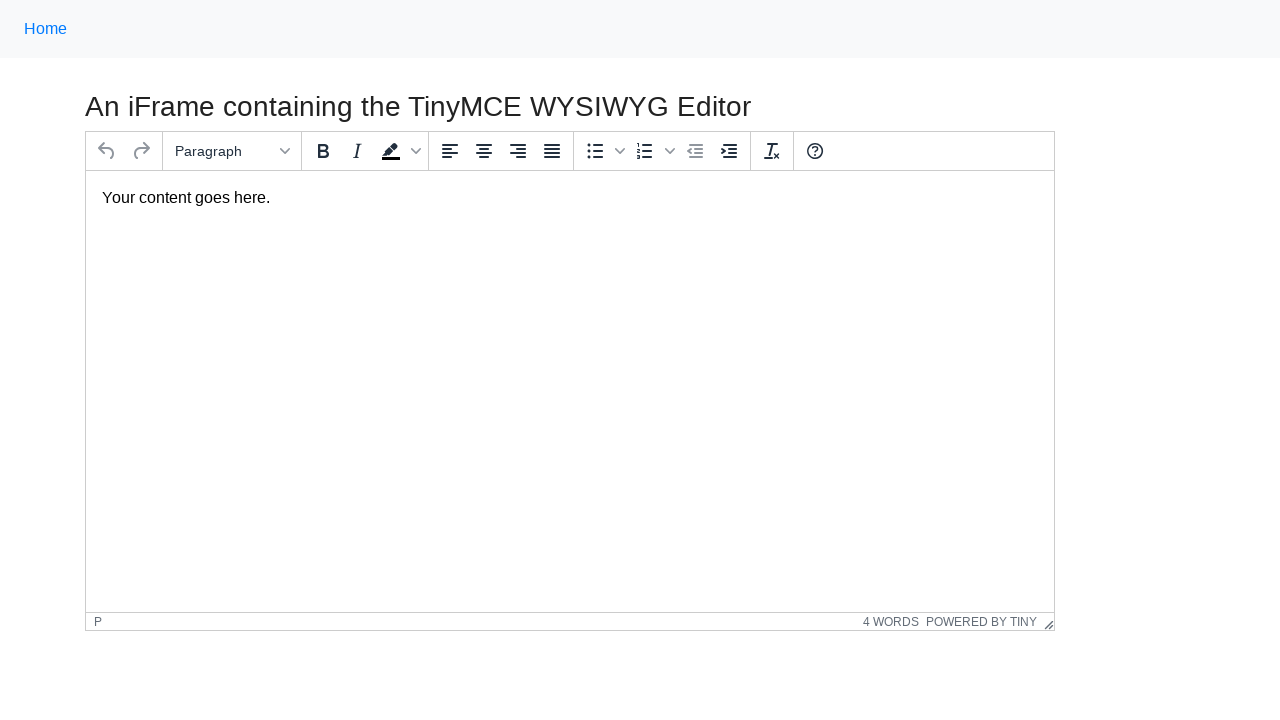

Located paragraph element inside iframe
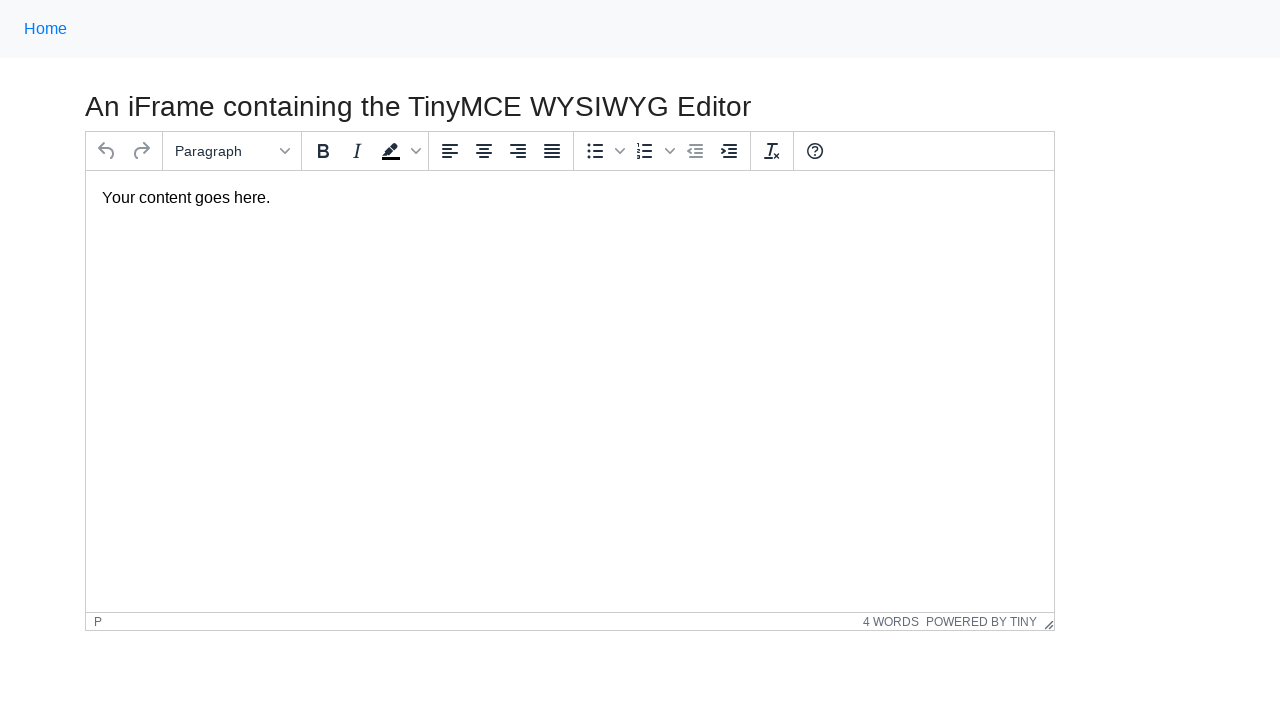

Verified paragraph content is visible inside iframe
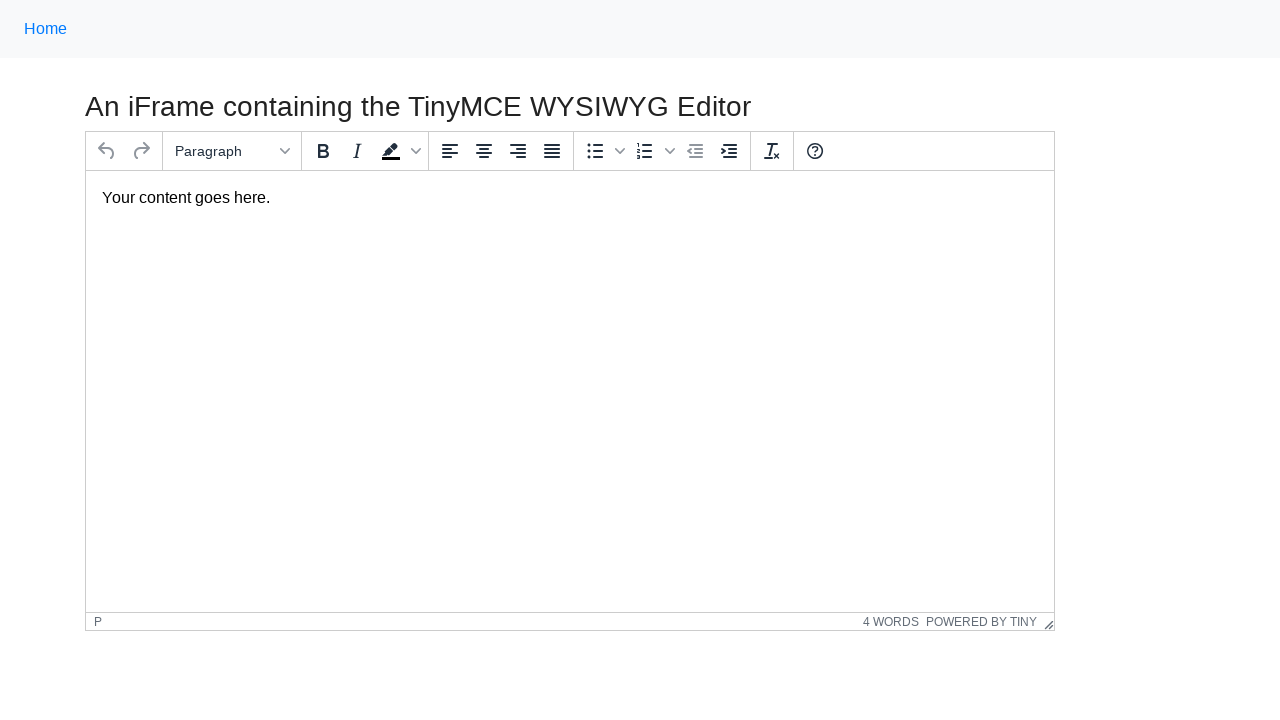

Located header (h3) element in parent frame
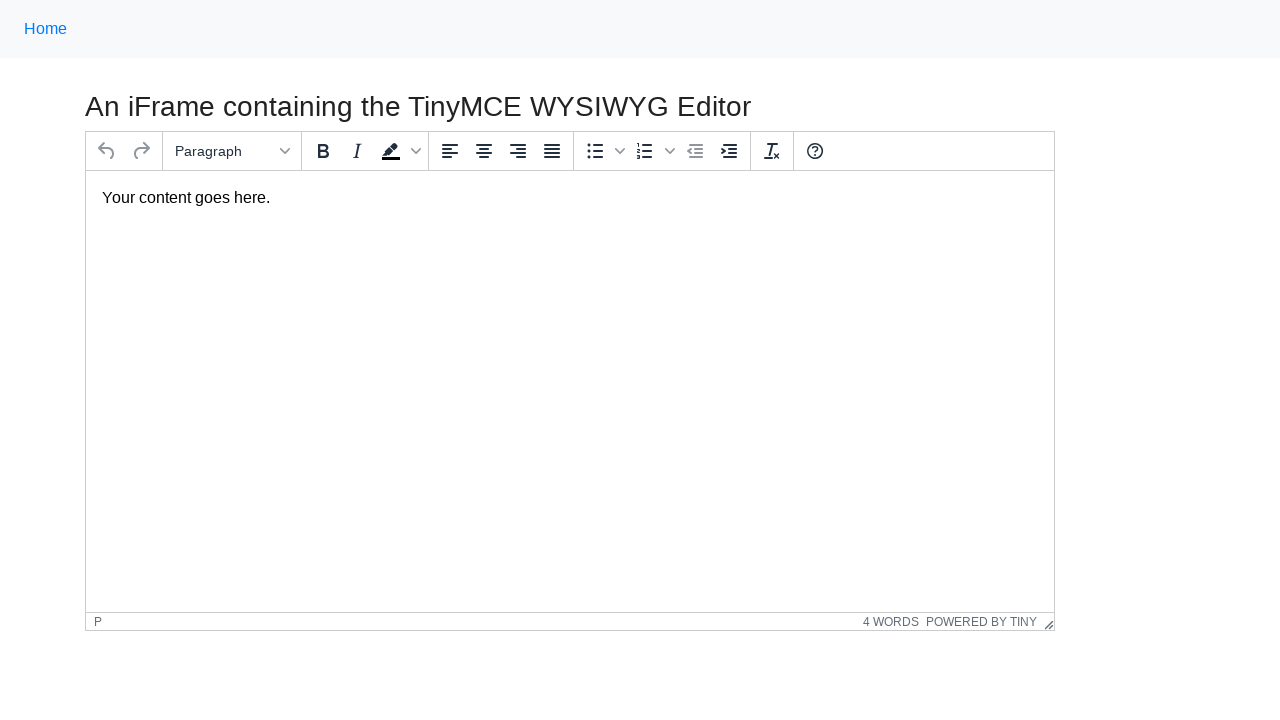

Verified header text is visible in parent frame
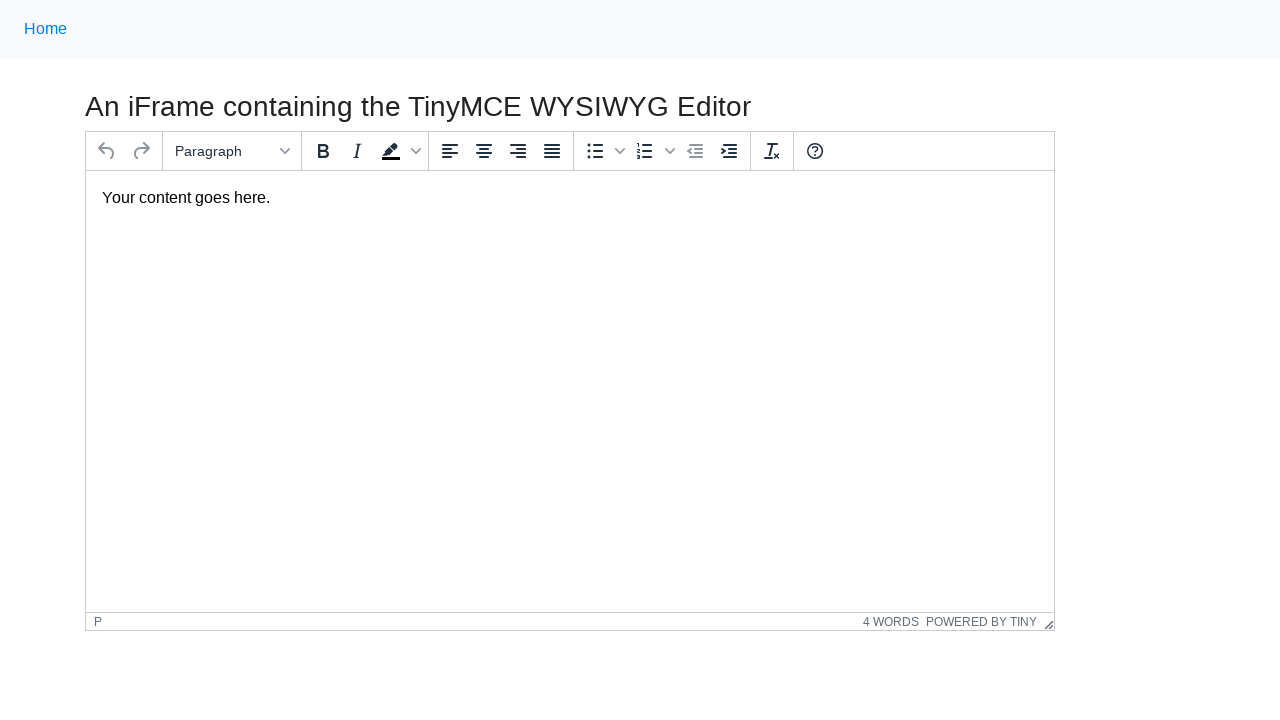

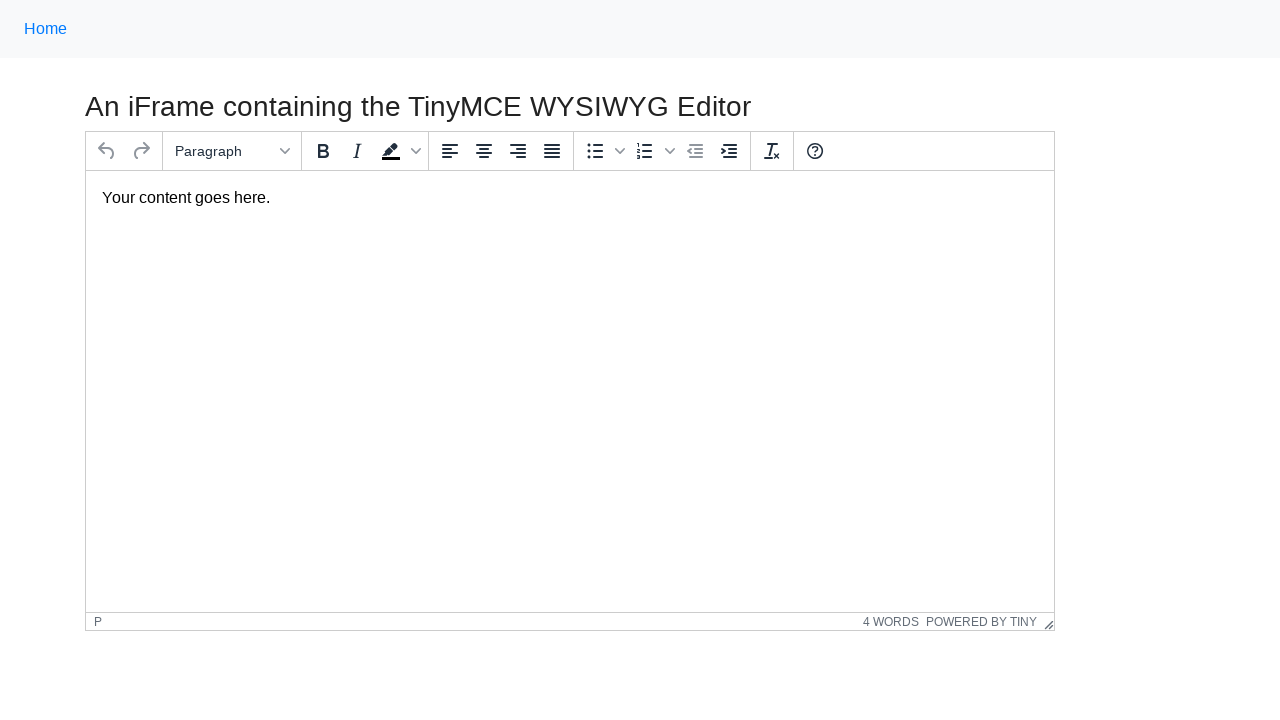